Navigates to CGI website, clicks on Contact link, and returns to homepage

Starting URL: https://cgi.com/

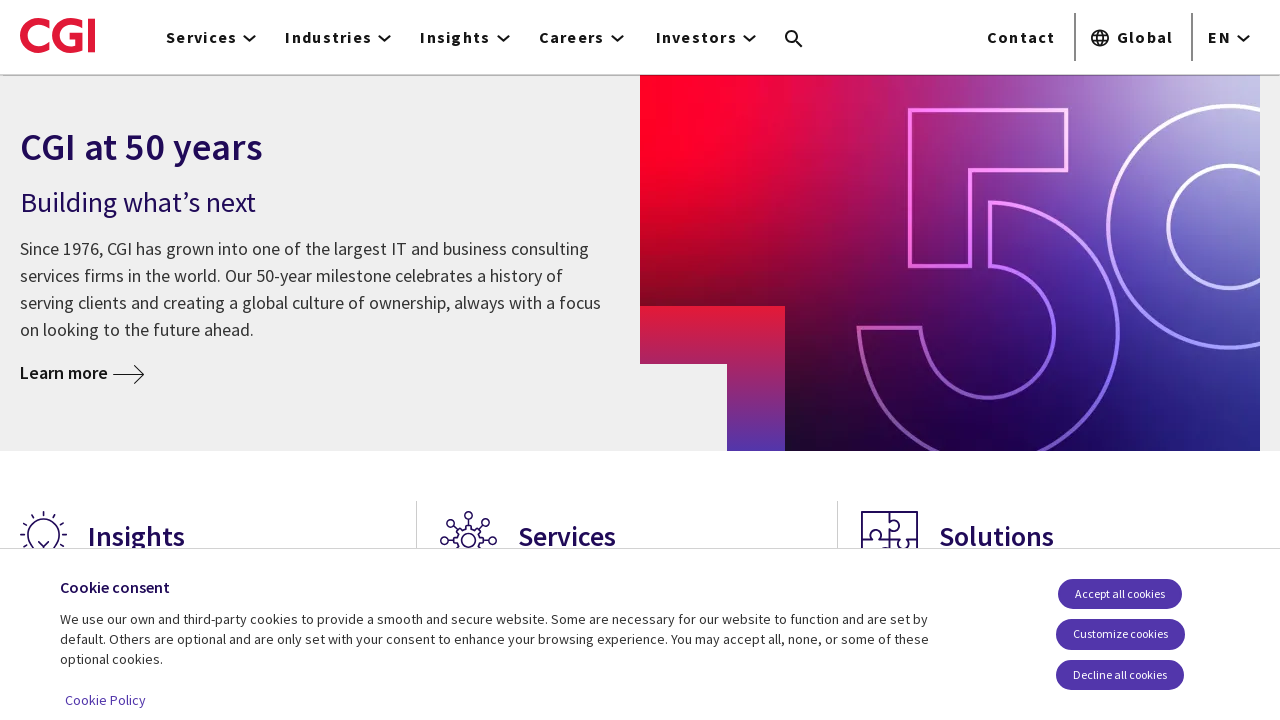

Navigated to CGI website homepage
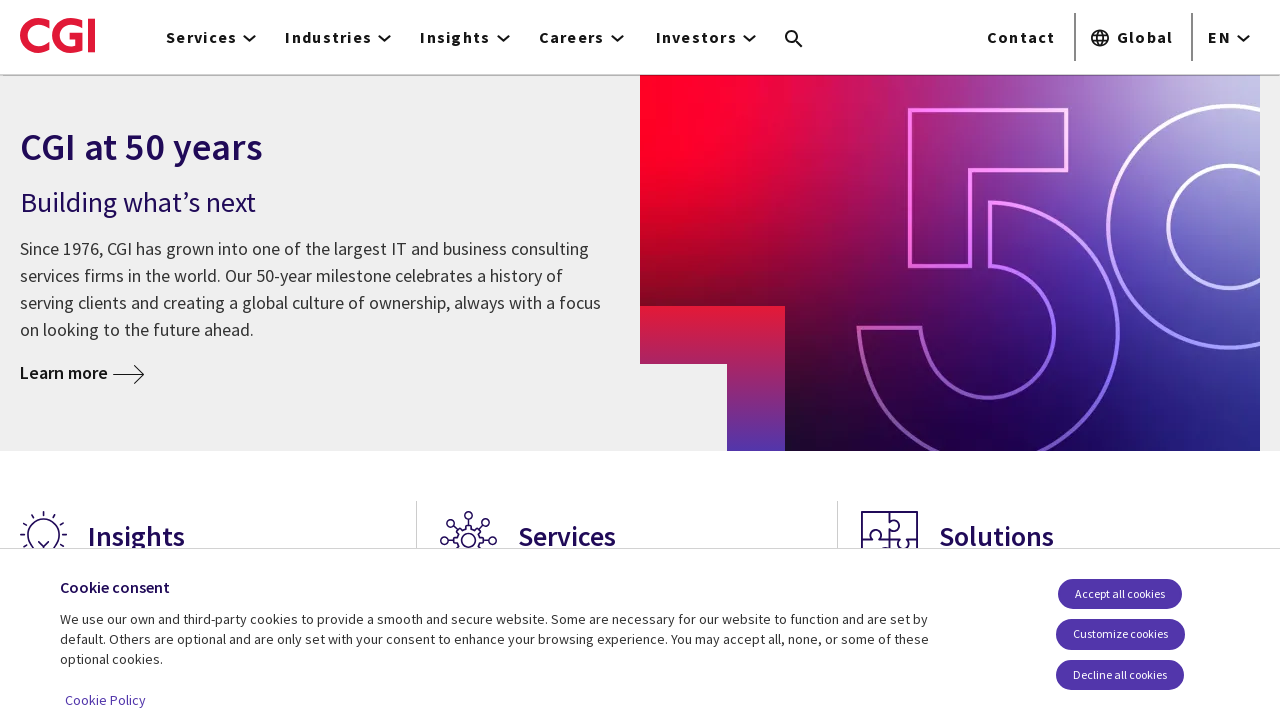

Clicked on Contact link at (1021, 37) on xpath=/html/body/header/div/div[4]/div/nav/div[1]/a
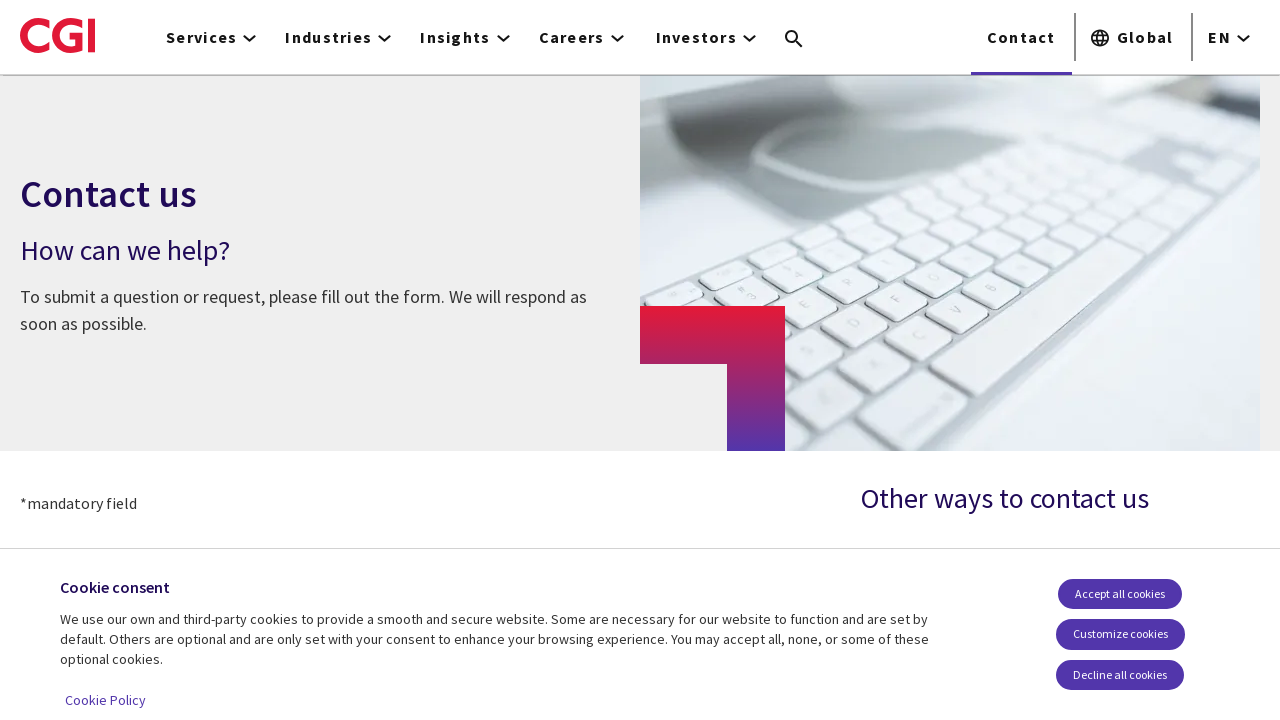

Clicked home logo to return to homepage at (58, 35) on #Calque_1
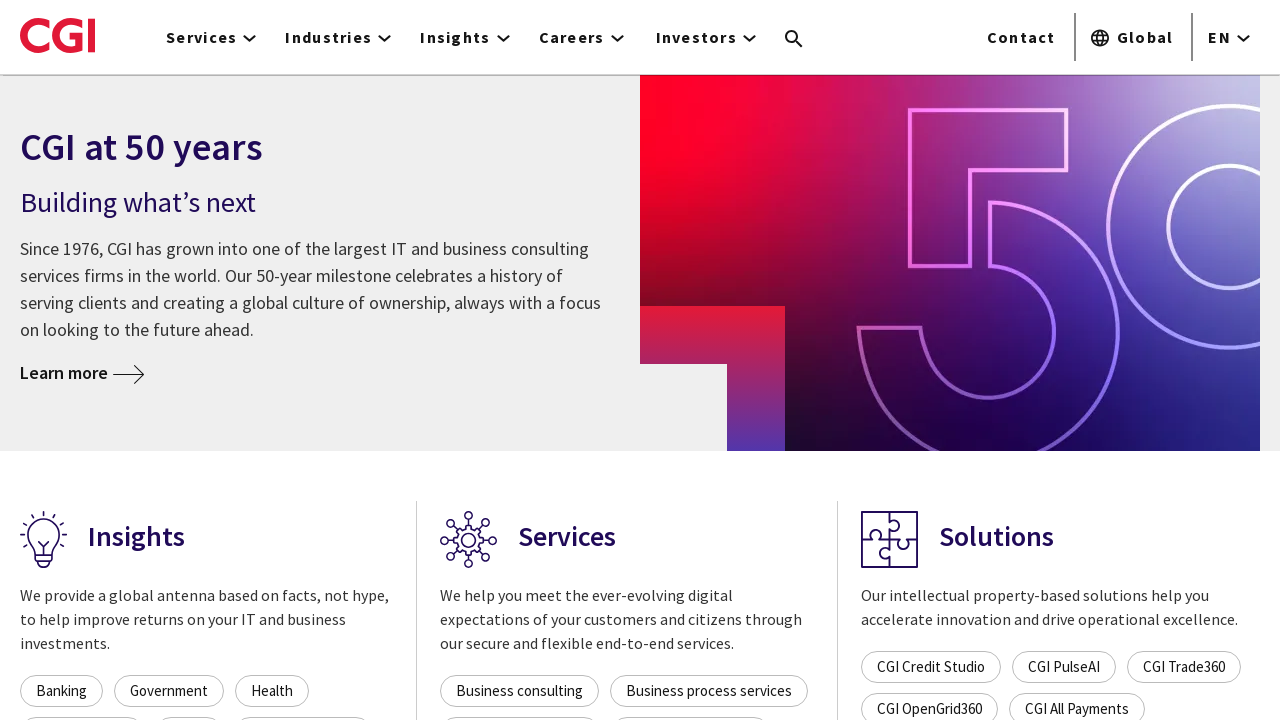

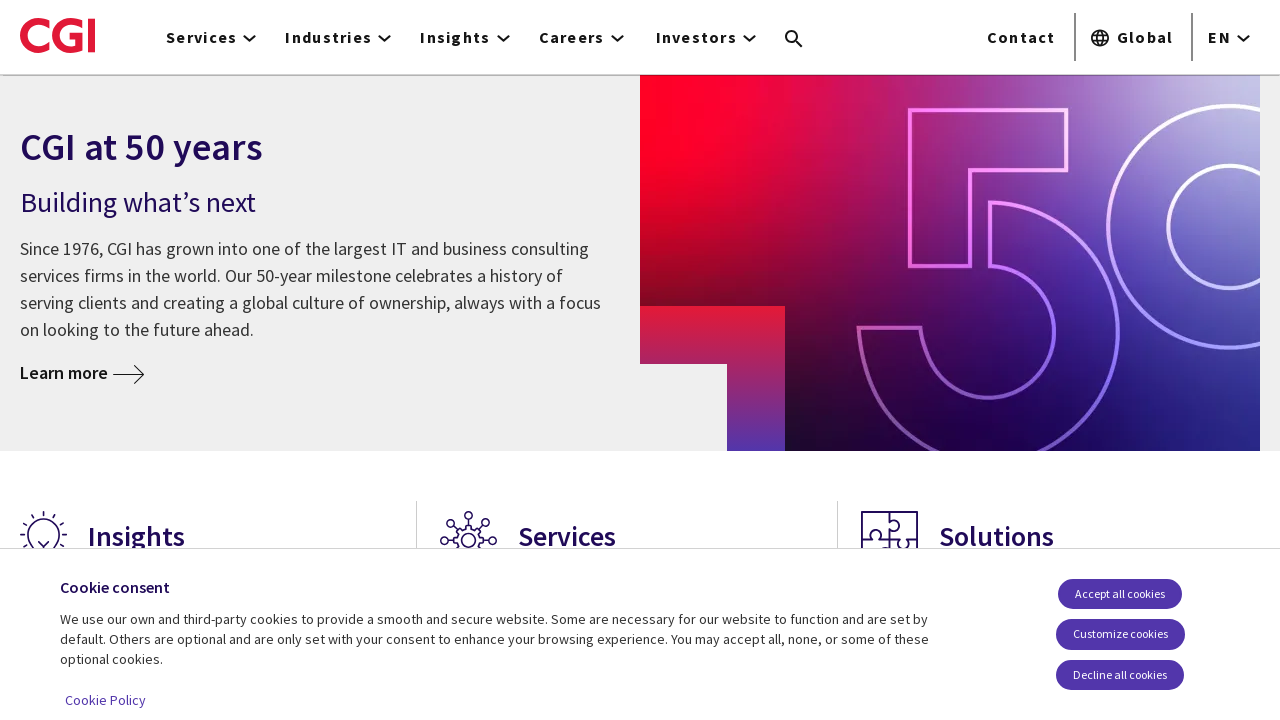